Tests various alert handling functionalities including simple alerts, confirmation dialogs, and prompt dialogs by clicking buttons and interacting with the resulting JavaScript alerts

Starting URL: https://www.tutorialspoint.com/selenium/practice/alerts.php

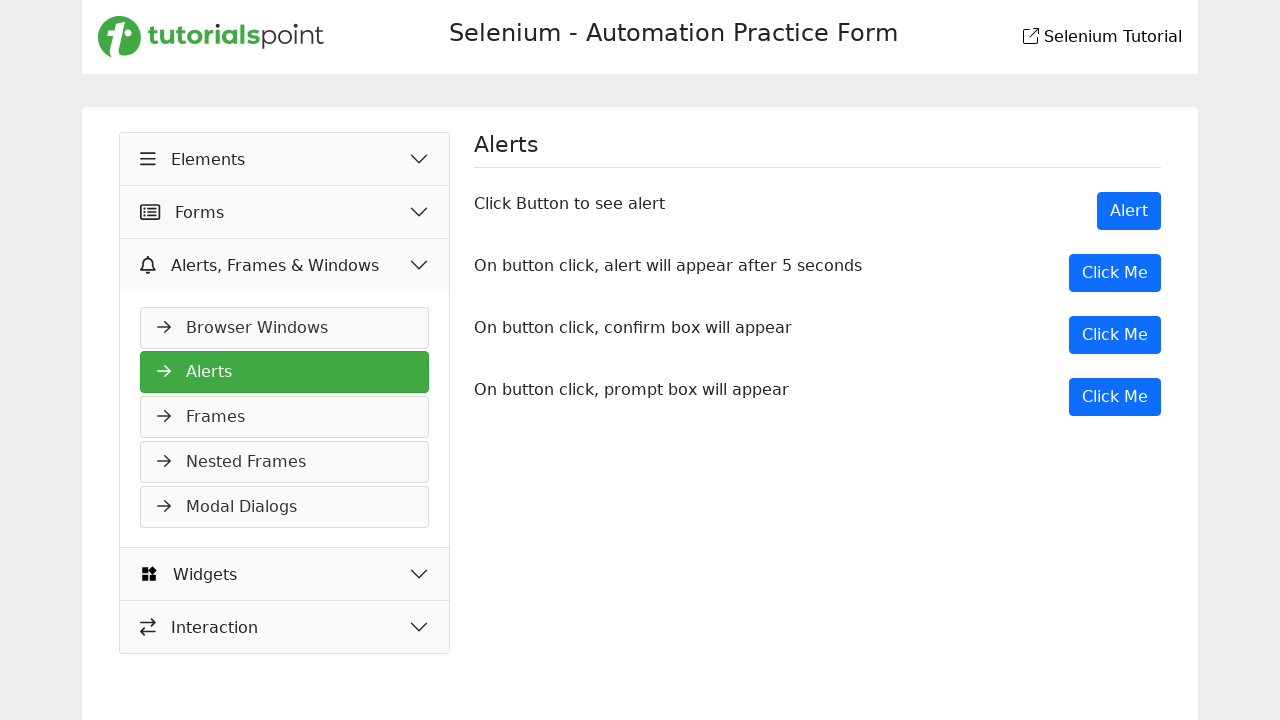

Clicked button to trigger simple alert at (1129, 211) on xpath=//button[@onclick="showAlert()"]
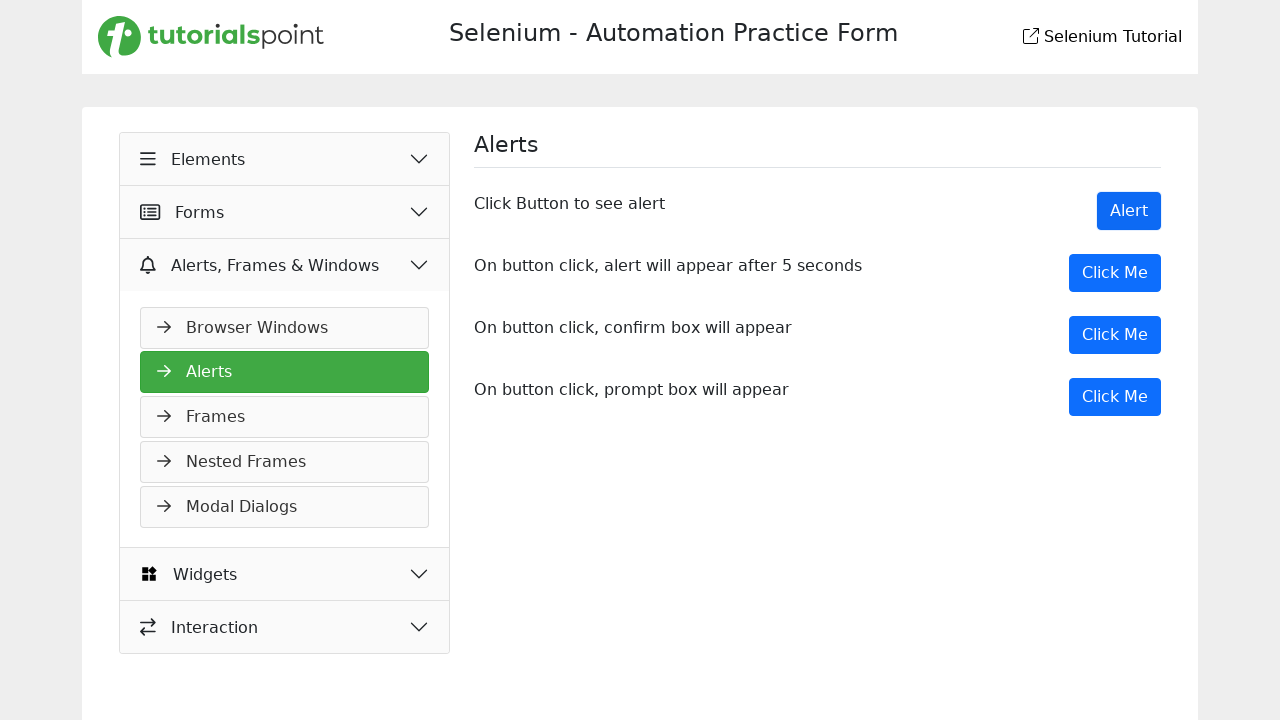

Set up dialog handler to accept simple alert
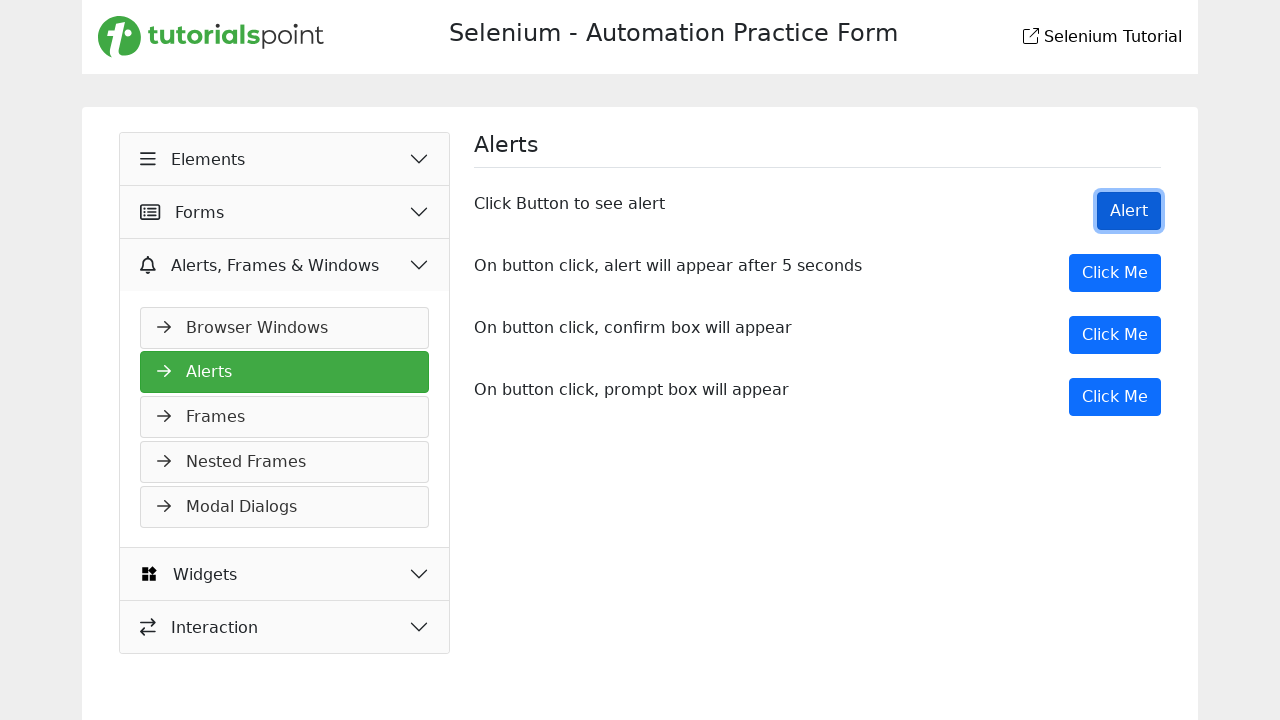

Clicked button to trigger confirmation alert with delayed message at (1115, 273) on xpath=//button[@onclick='myMessage()']
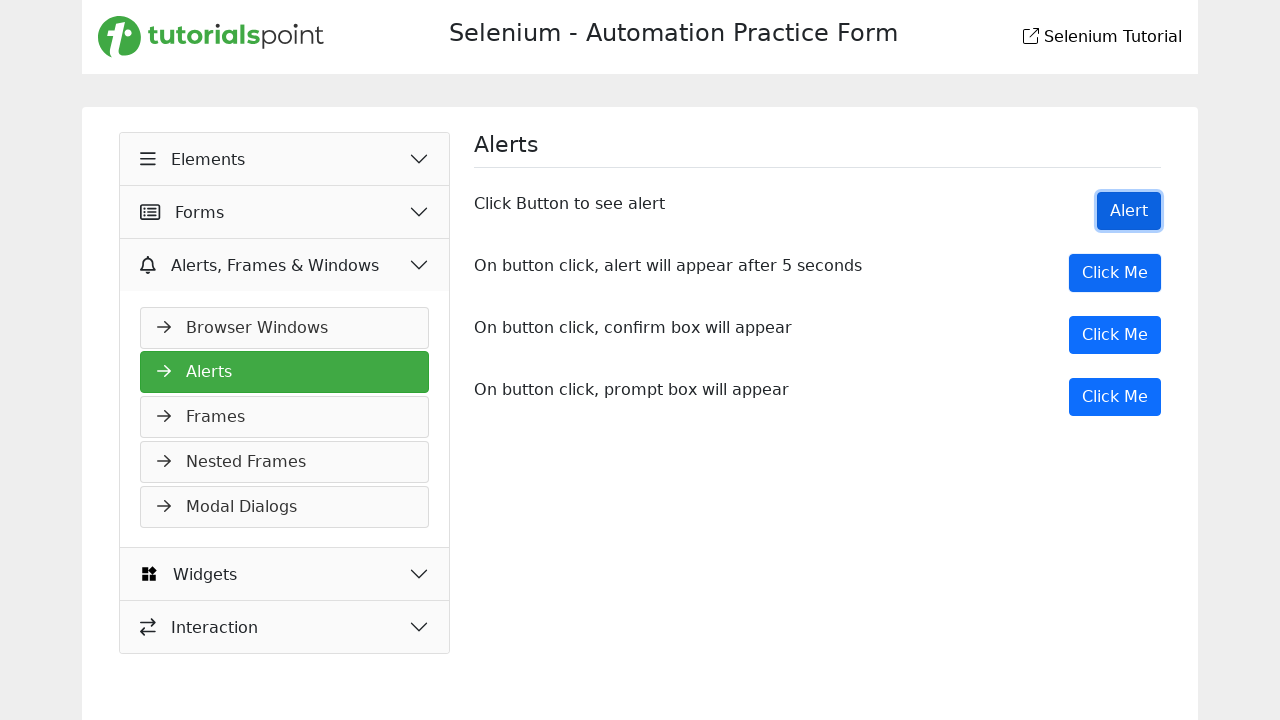

Waited 10 seconds for delayed alert to appear
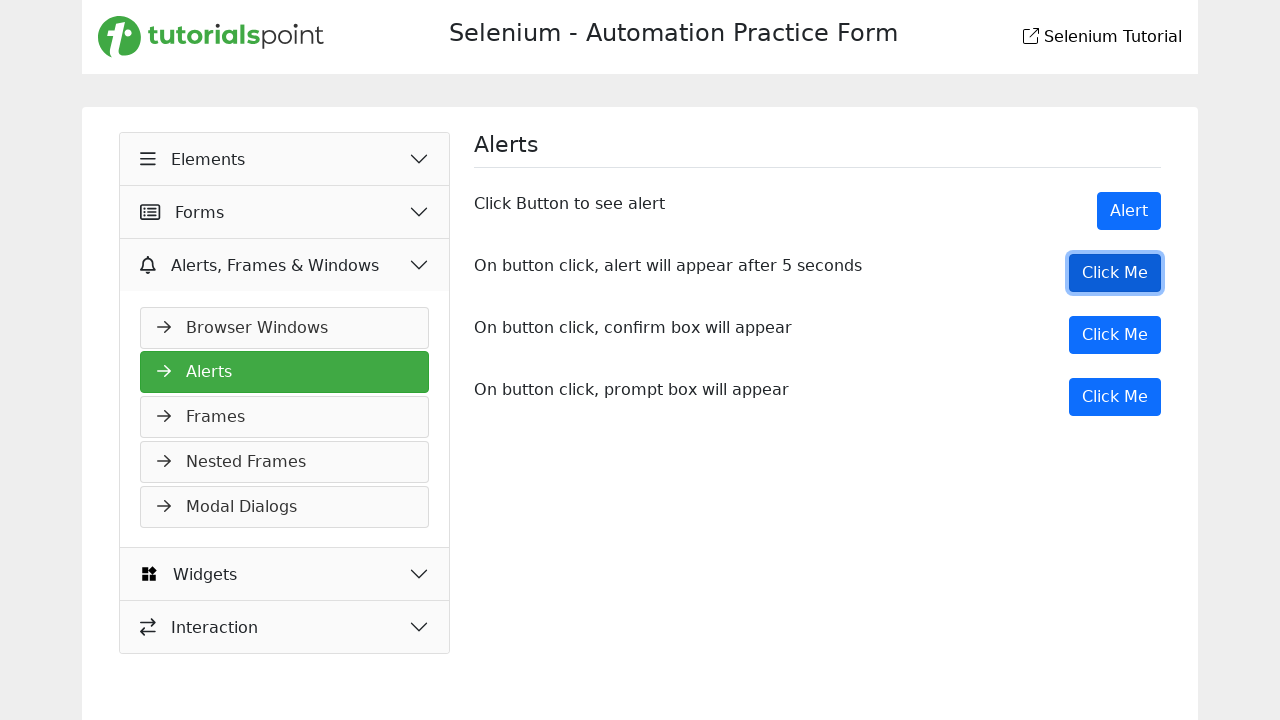

Clicked button to trigger desk confirmation alert at (1115, 335) on xpath=//button[@onclick='myDesk()']
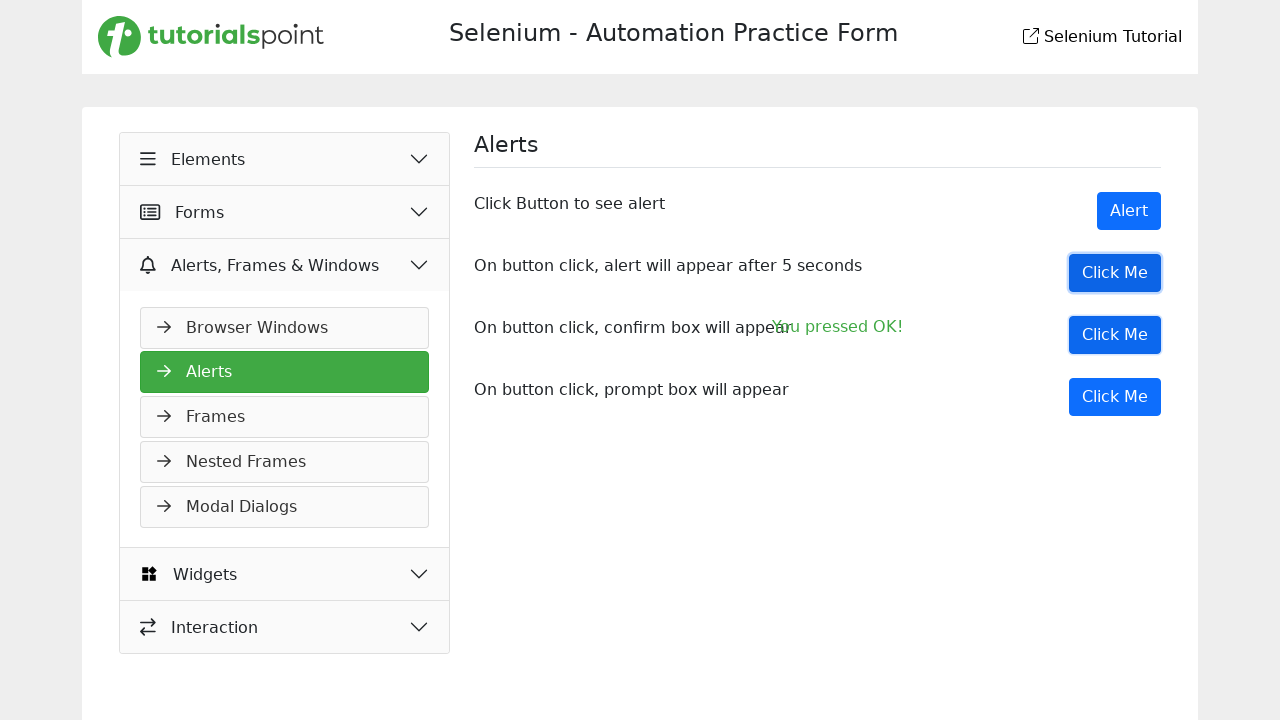

Set up dialog handler to accept prompt with text input 'Manish Singh Be Alert!............'
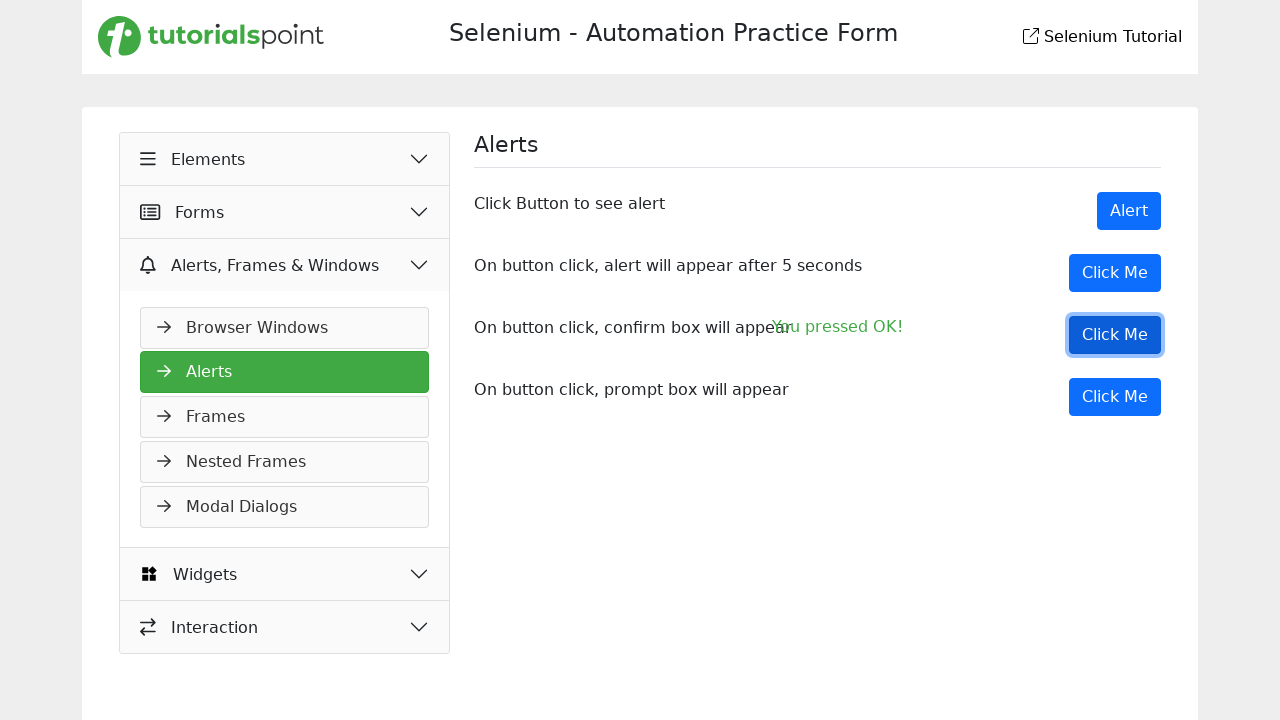

Clicked button to trigger prompt alert at (1115, 397) on xpath=//button[@onclick='myPromp()']
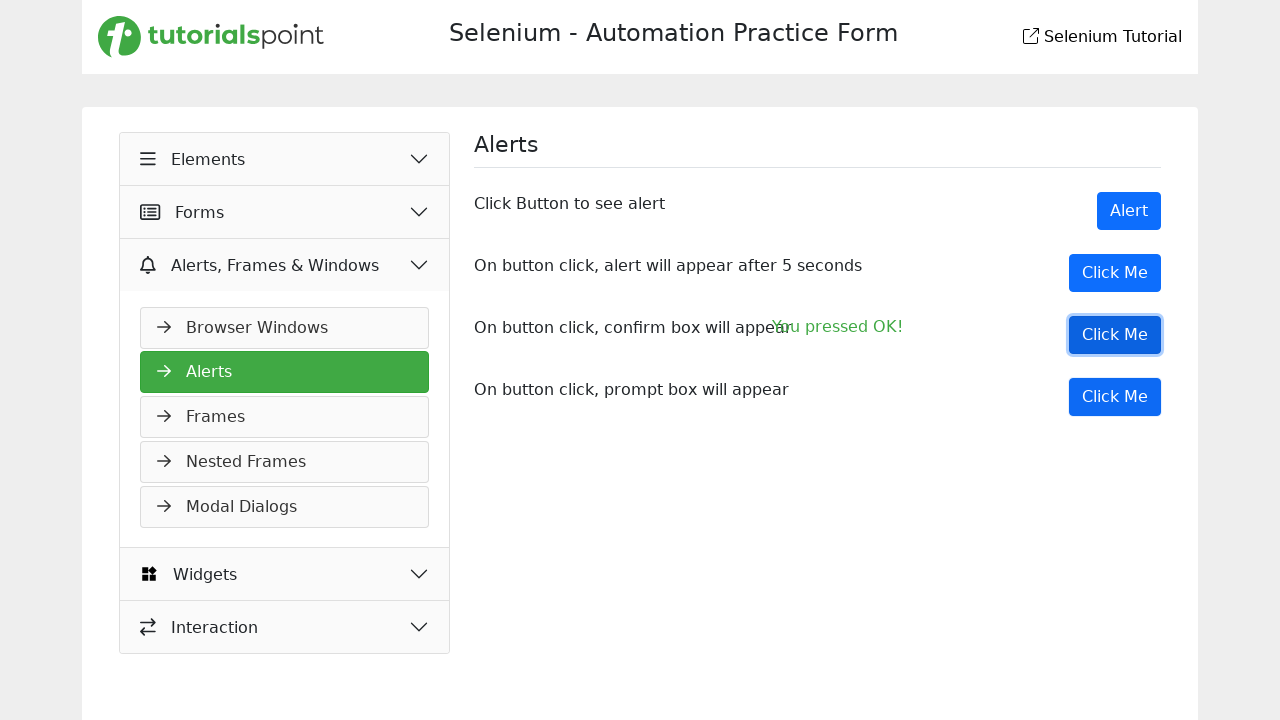

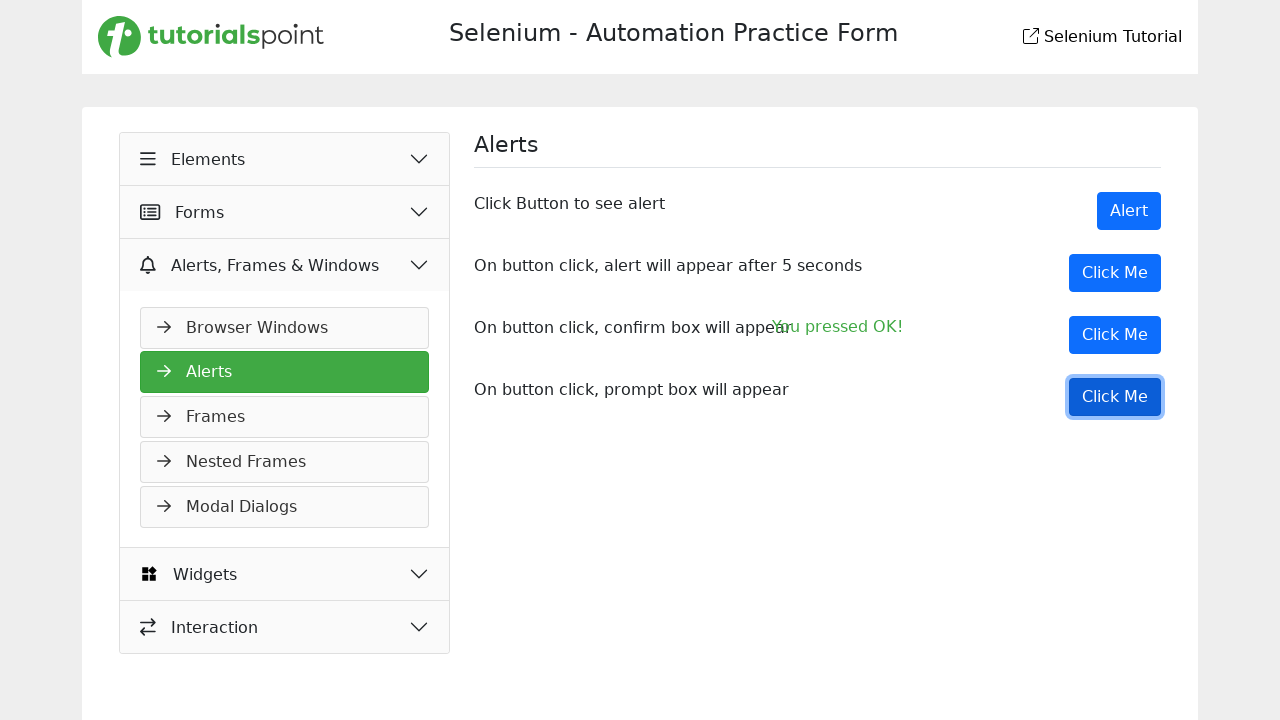